Tests a registration form by filling in required fields (first name, last name, email) and verifying the success message after submission

Starting URL: http://suninjuly.github.io/registration1.html

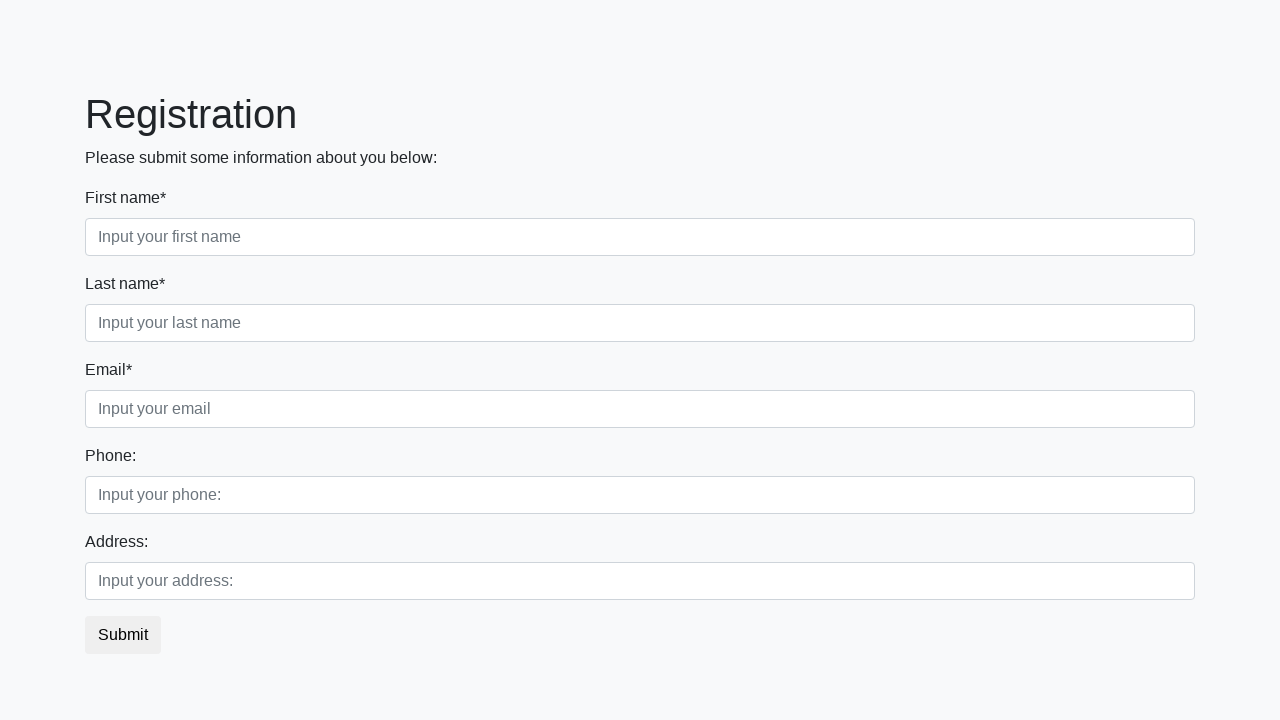

Navigated to registration form page
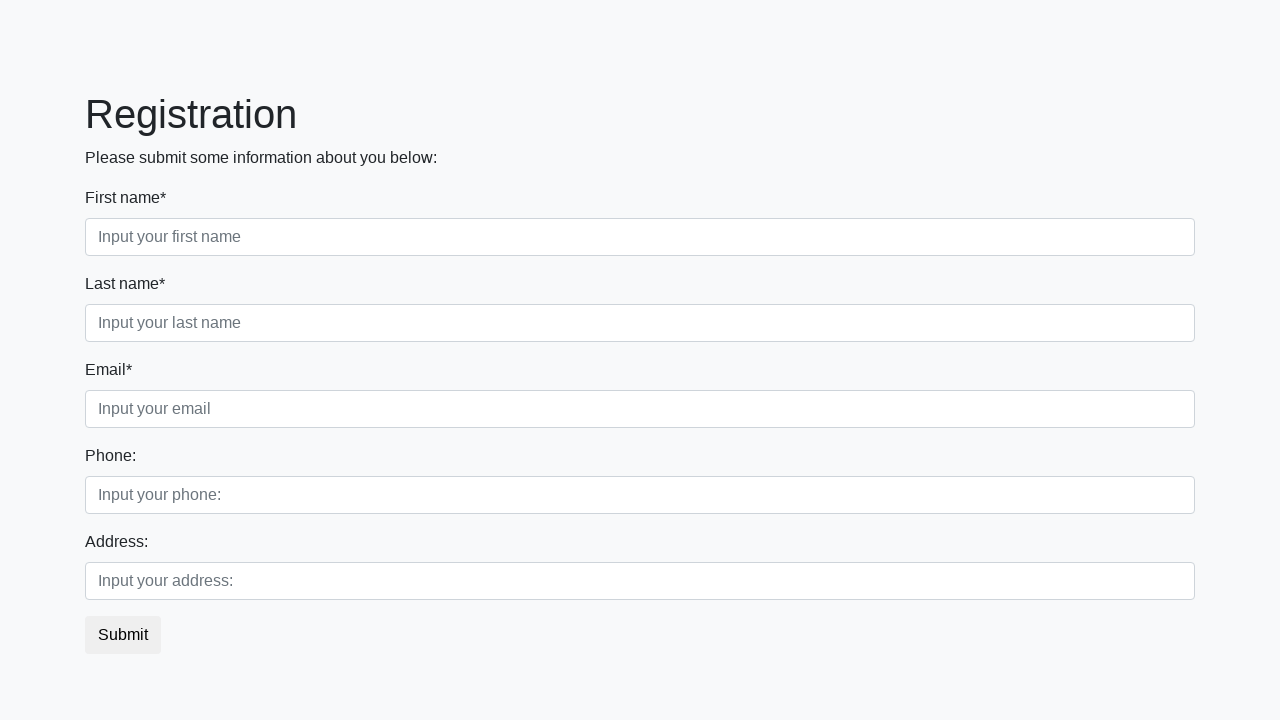

Filled in first name field with 'Ivan' on input.first[required]
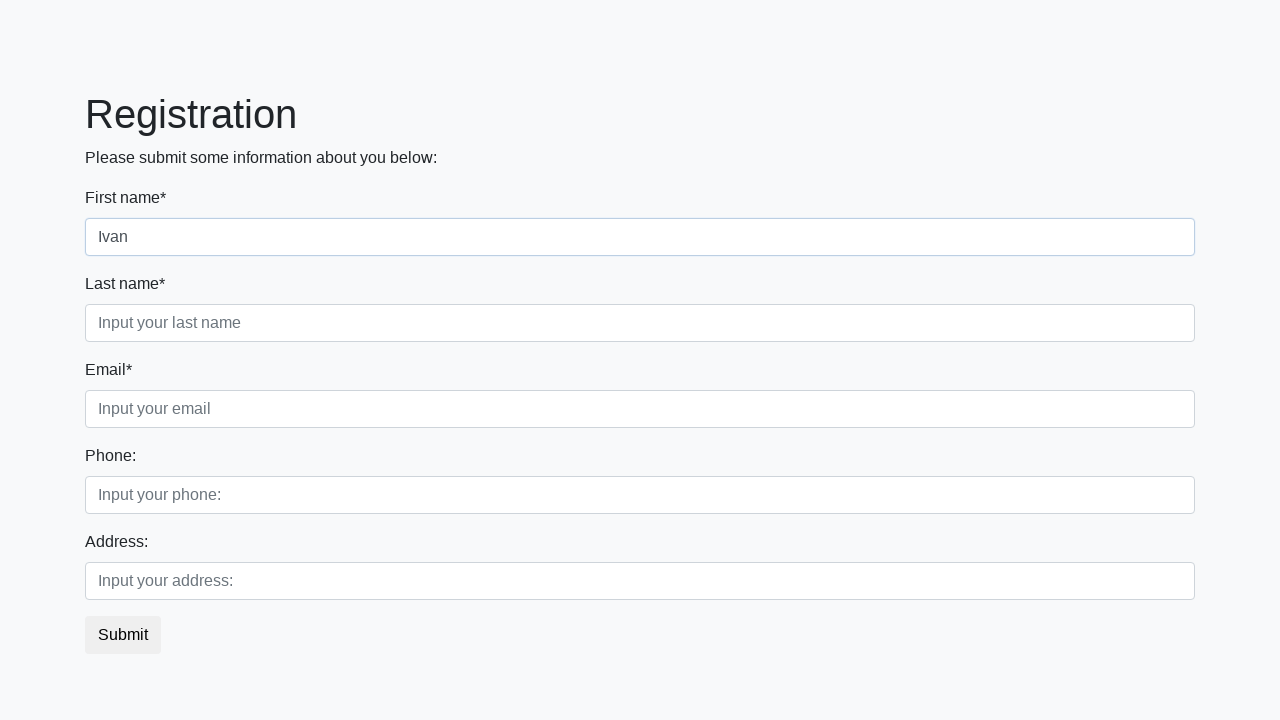

Filled in last name field with 'Petrov' on input.second[required]
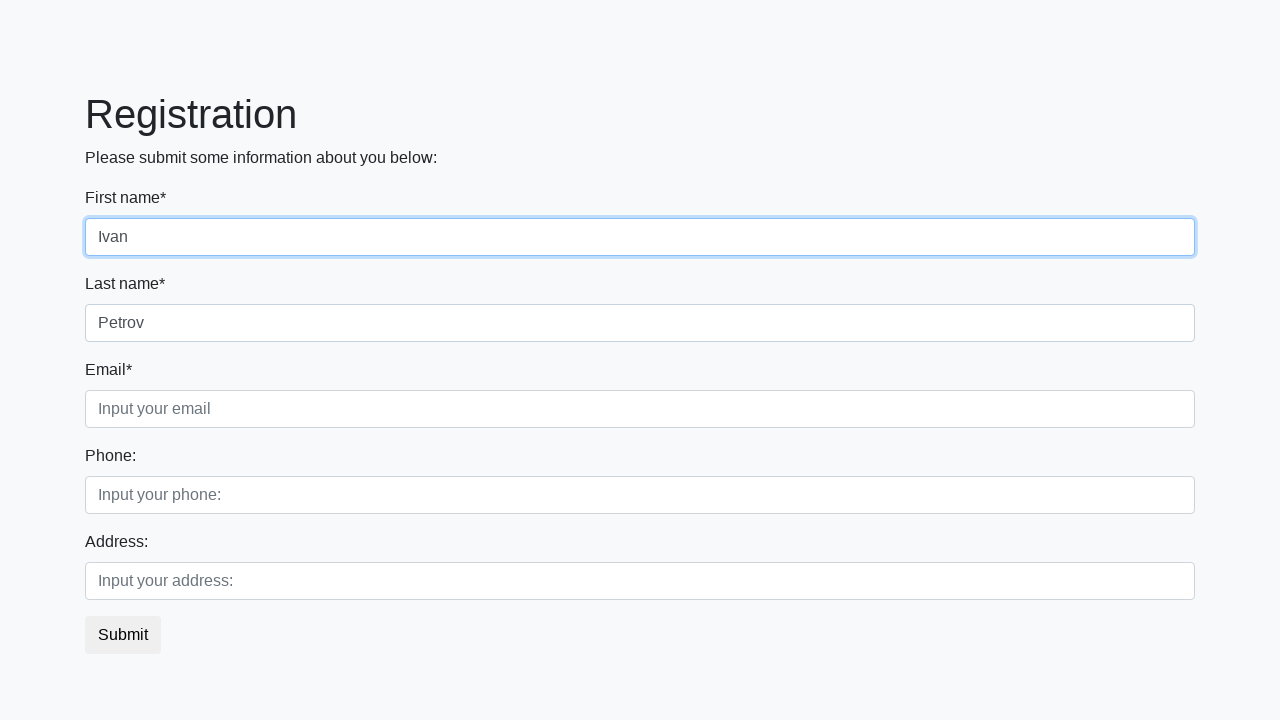

Filled in email field with 'I.p@mail.ru' on input.third[required]
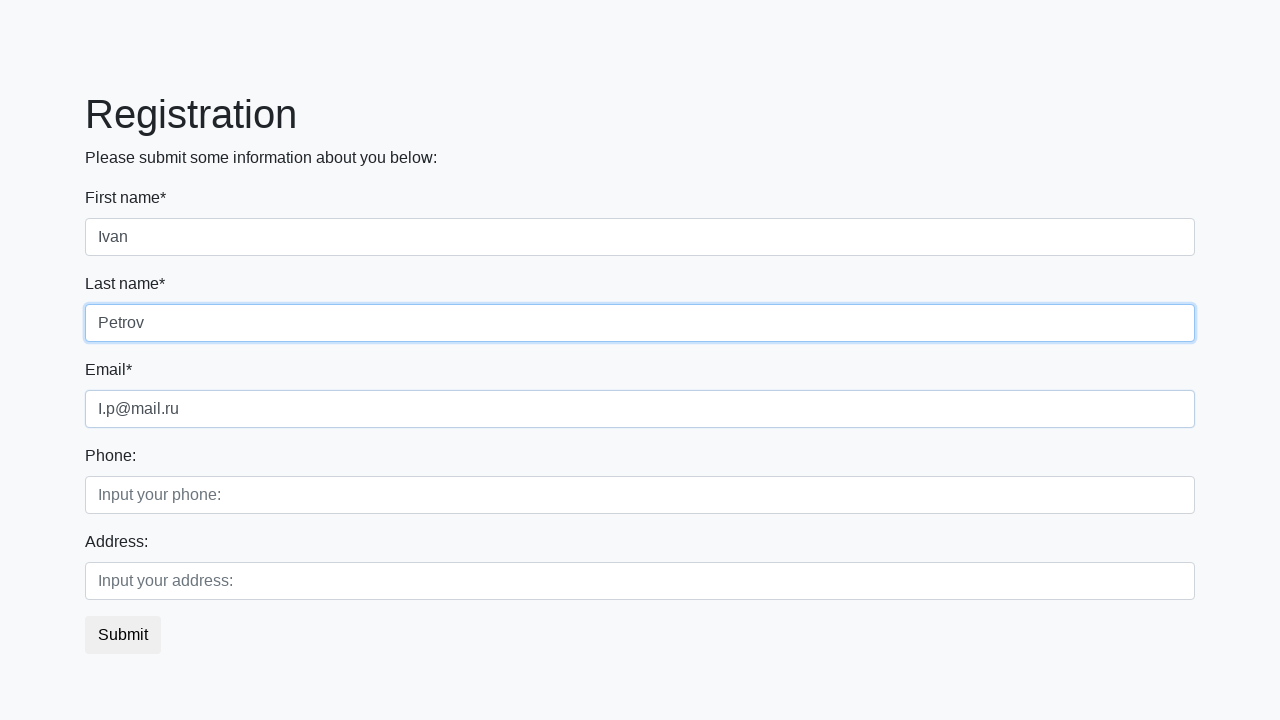

Clicked submit button to register at (123, 635) on button.btn
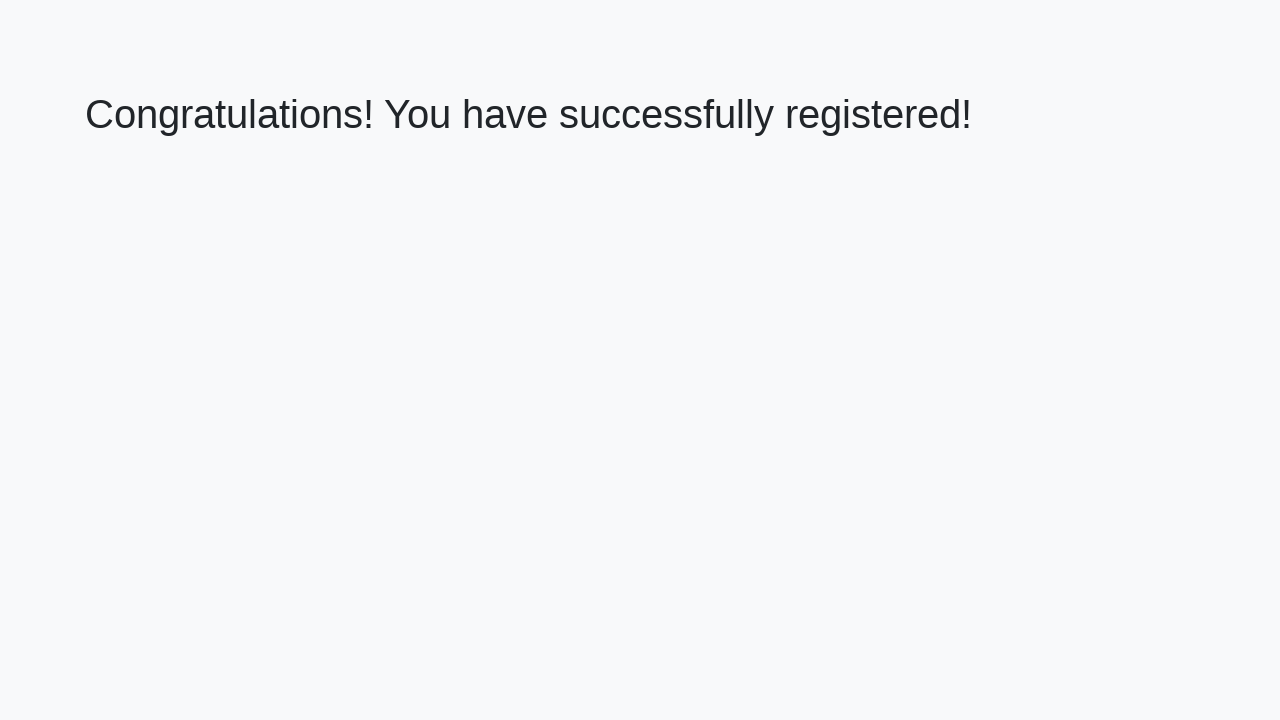

Success page loaded with h1 element visible
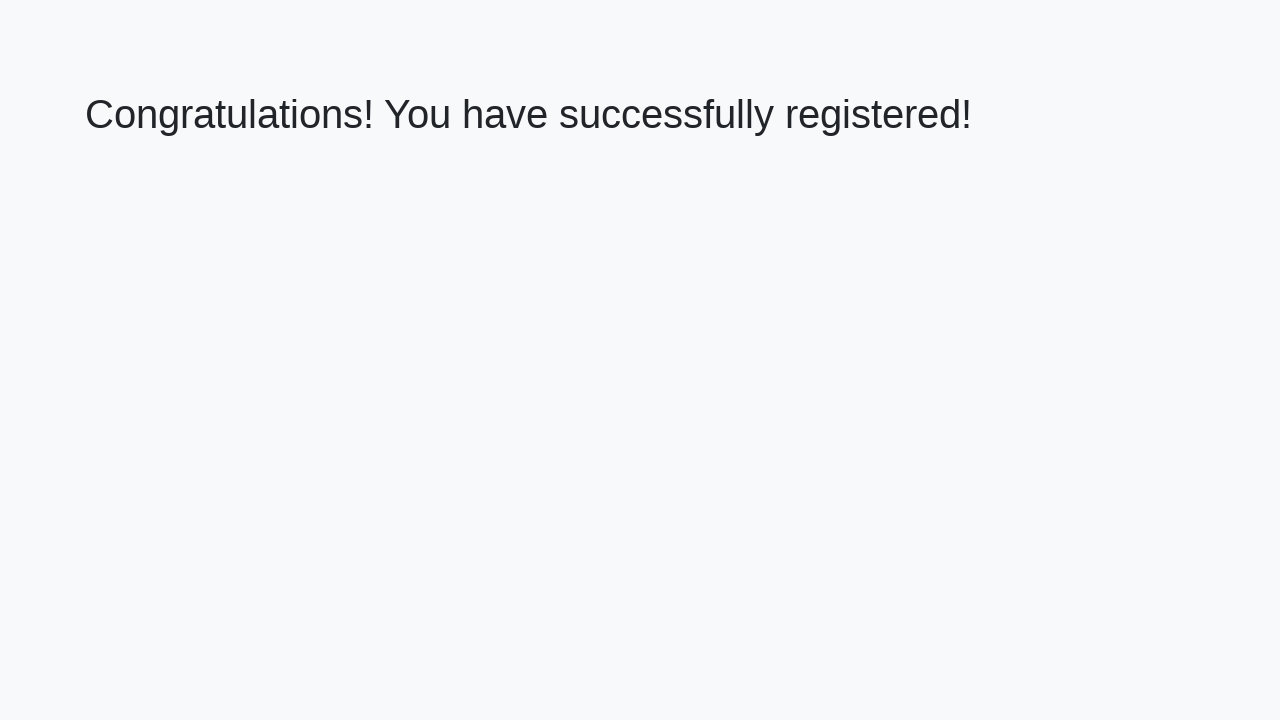

Retrieved success message text
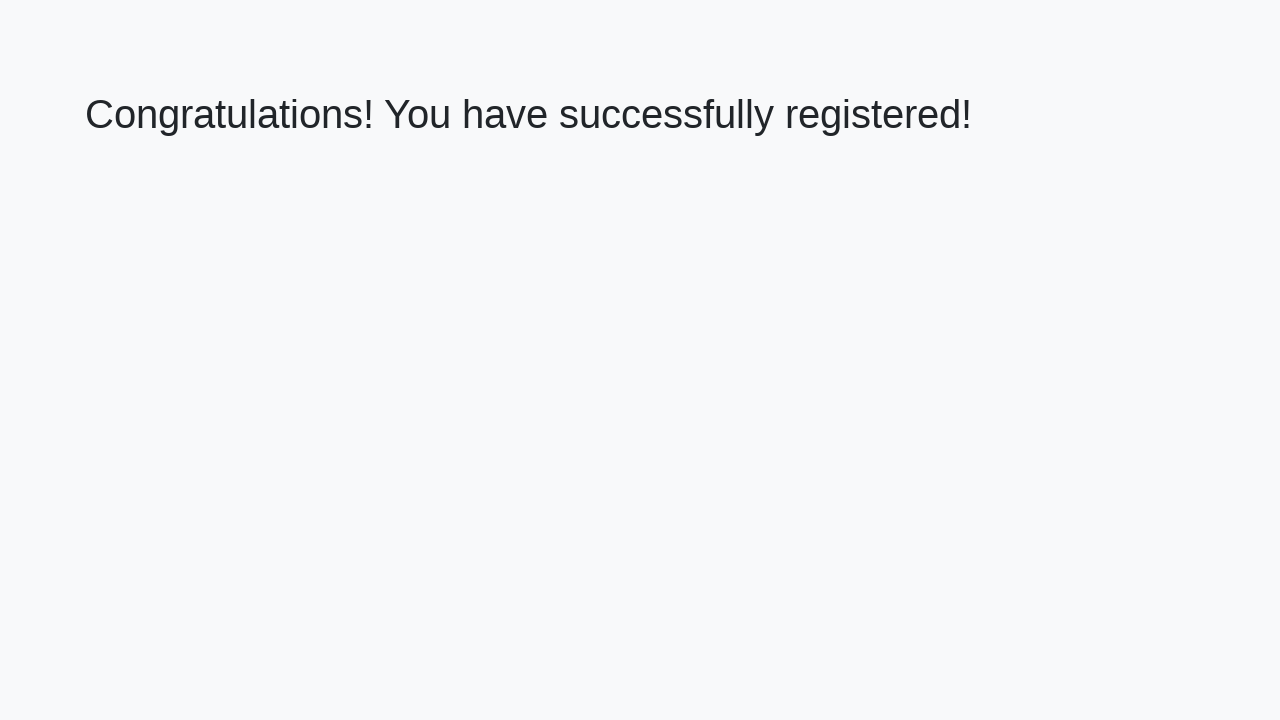

Verified success message: 'Congratulations! You have successfully registered!'
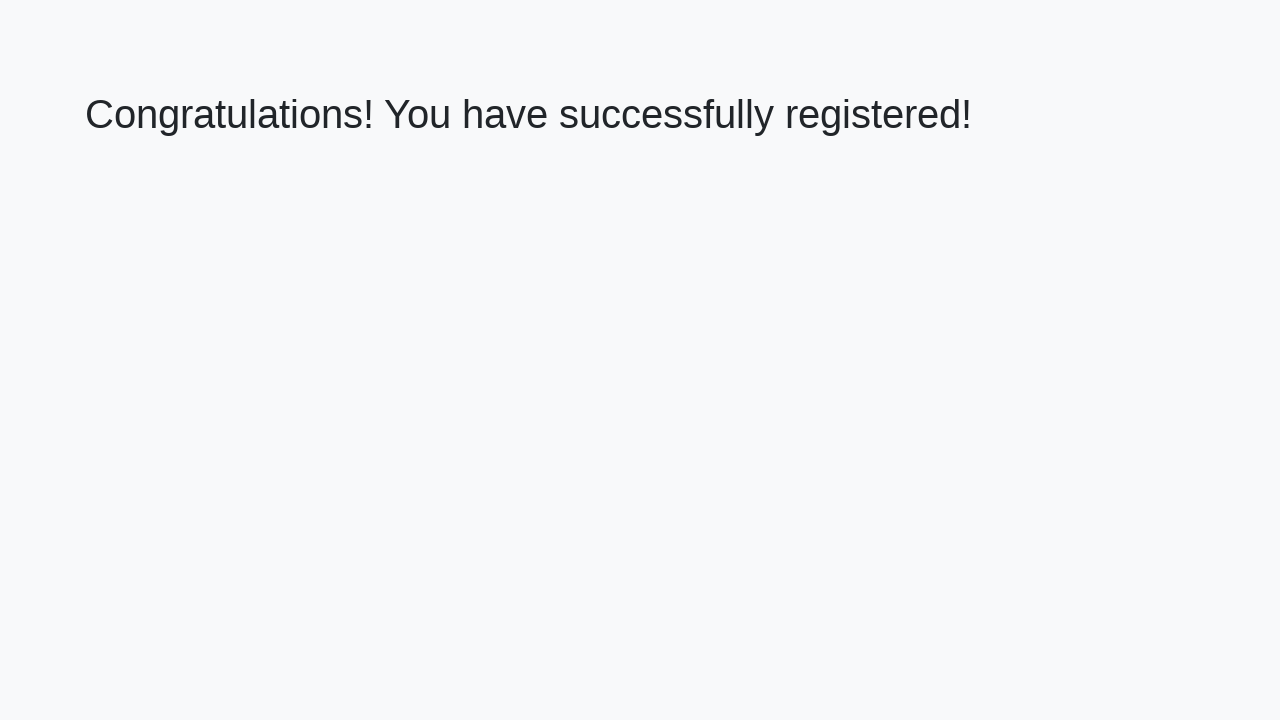

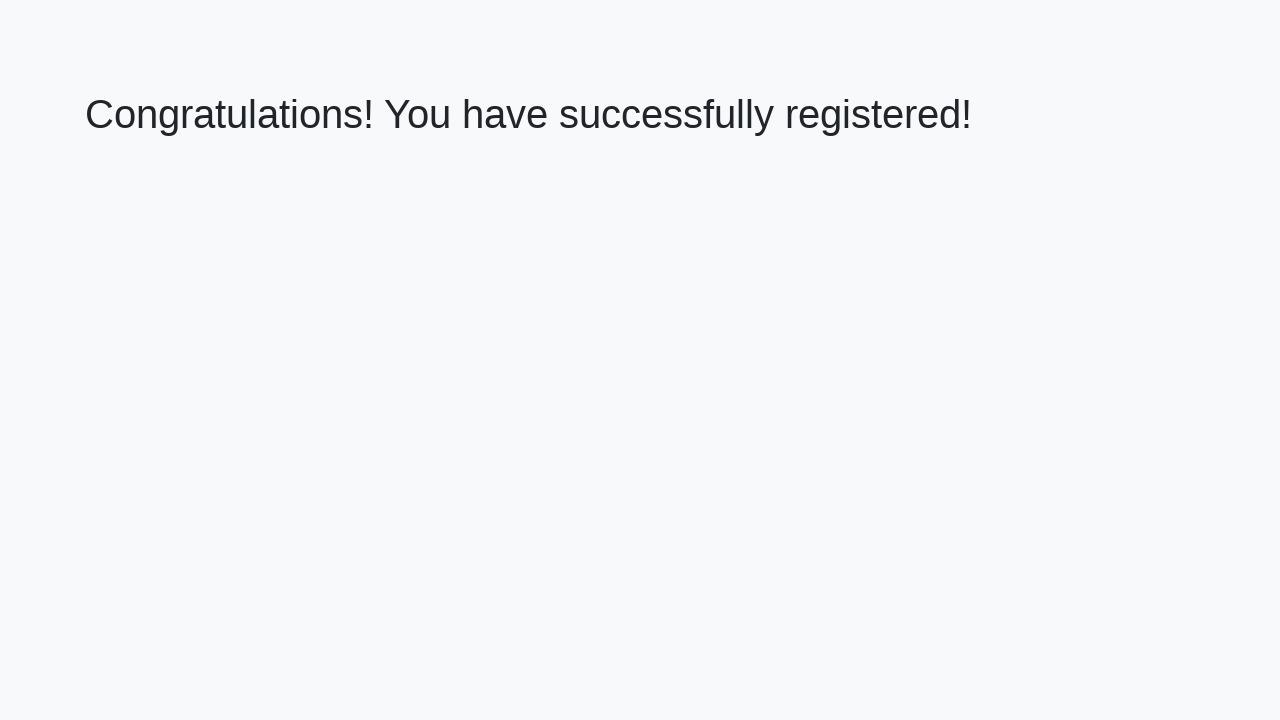